Tests filling out a sign-up form with dynamic attributes on a Selenium training website, demonstrating how to locate form fields using various XPath strategies when element attributes are dynamic.

Starting URL: https://v1.training-support.net/selenium/dynamic-attributes

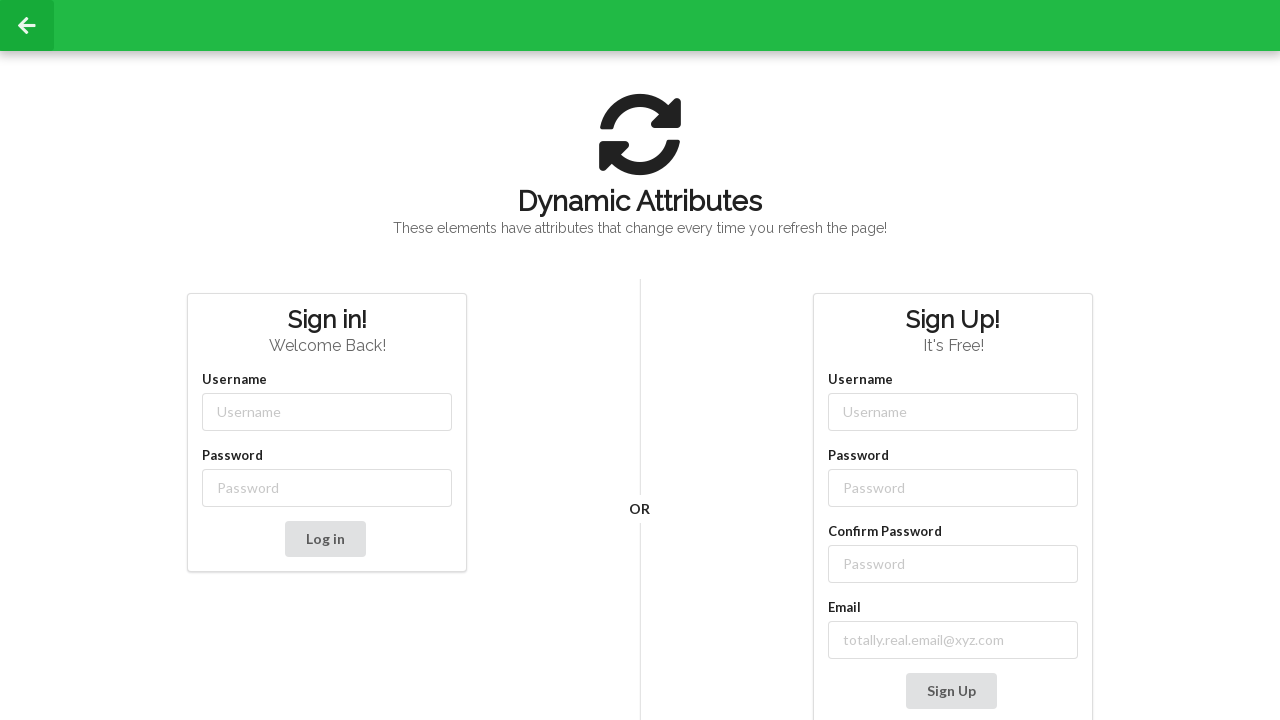

Filled username field with 'NewUser' using partial class name match on input[class*='-username']
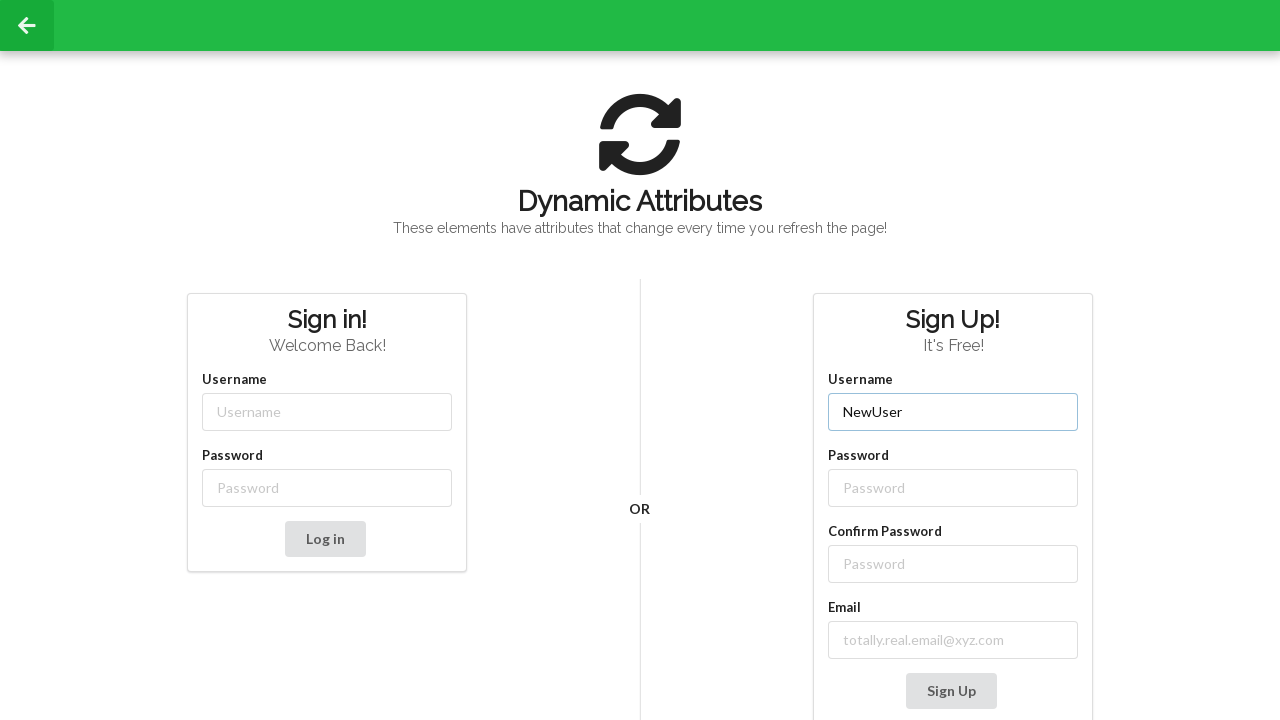

Filled password field with 'SecurePass123' using partial class name match on input[class*='-password']
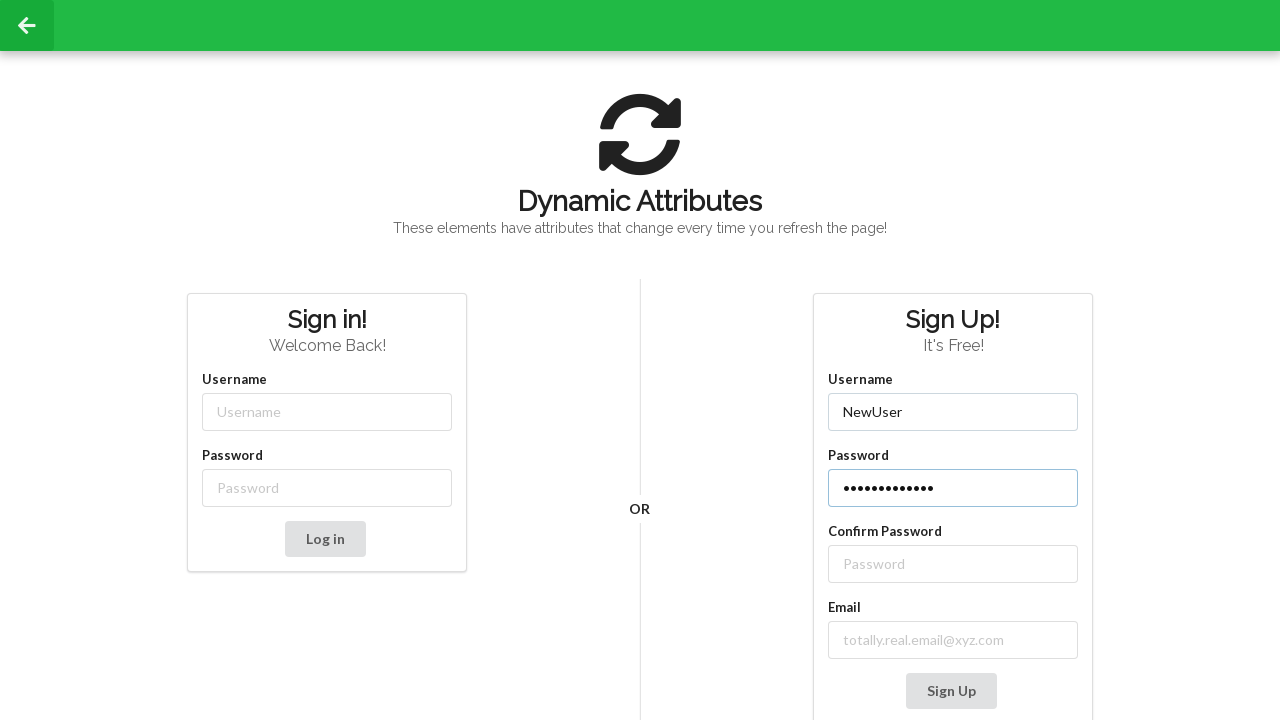

Filled confirm password field with 'SecurePass123' using following-sibling XPath on //label[text()='Confirm Password']/following-sibling::input
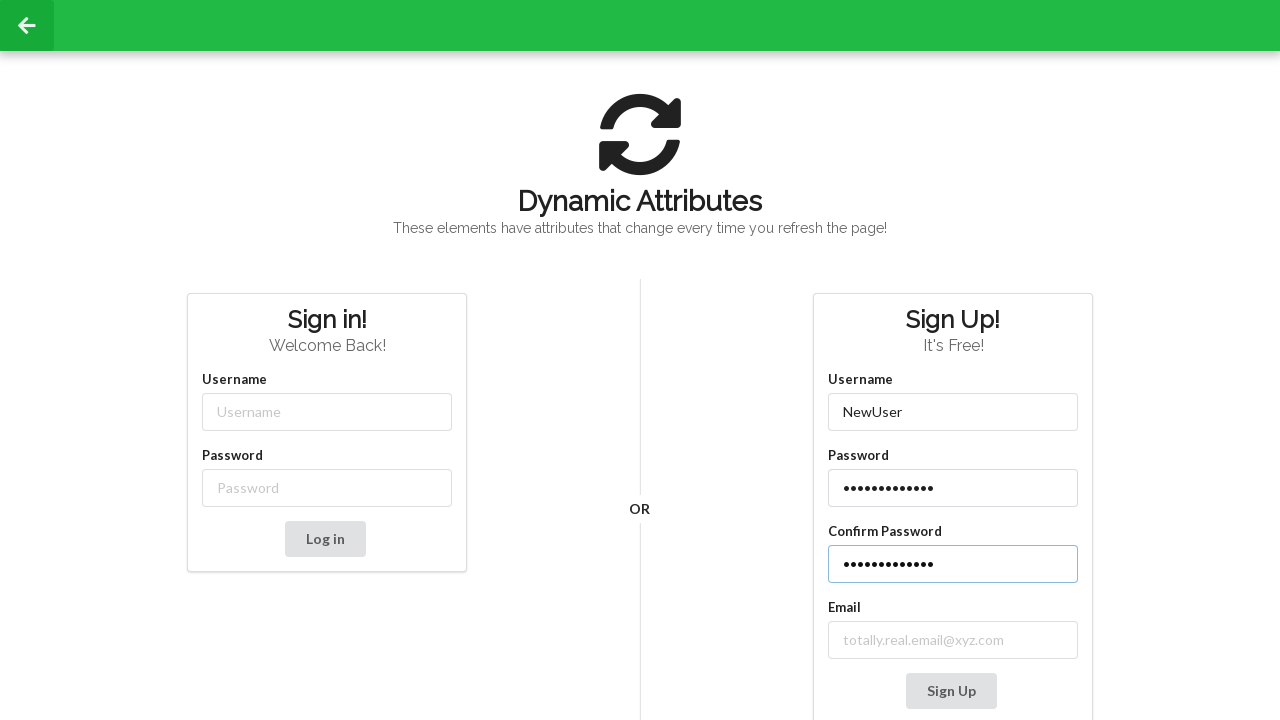

Filled email field with 'testuser@example.com' using label contains XPath on //label[contains(text(), 'mail')]/following-sibling::input
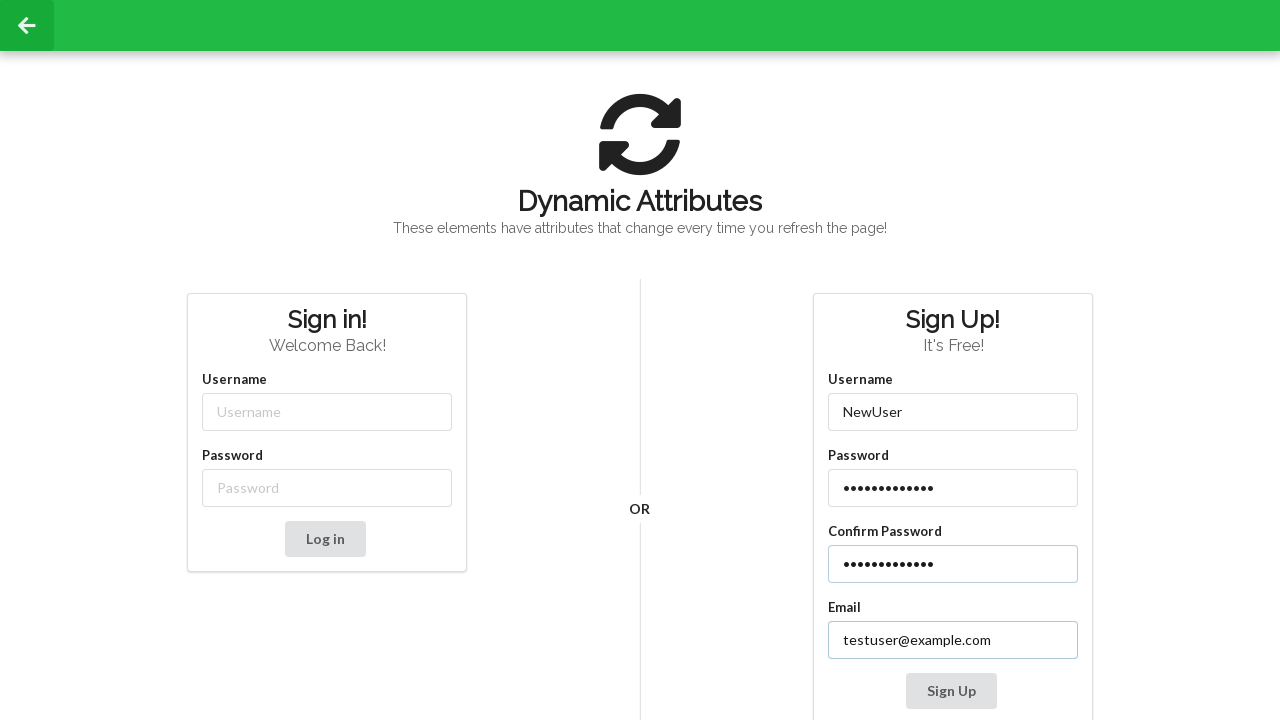

Clicked Sign Up button to submit the form at (951, 691) on xpath=//button[contains(text(), 'Sign Up')]
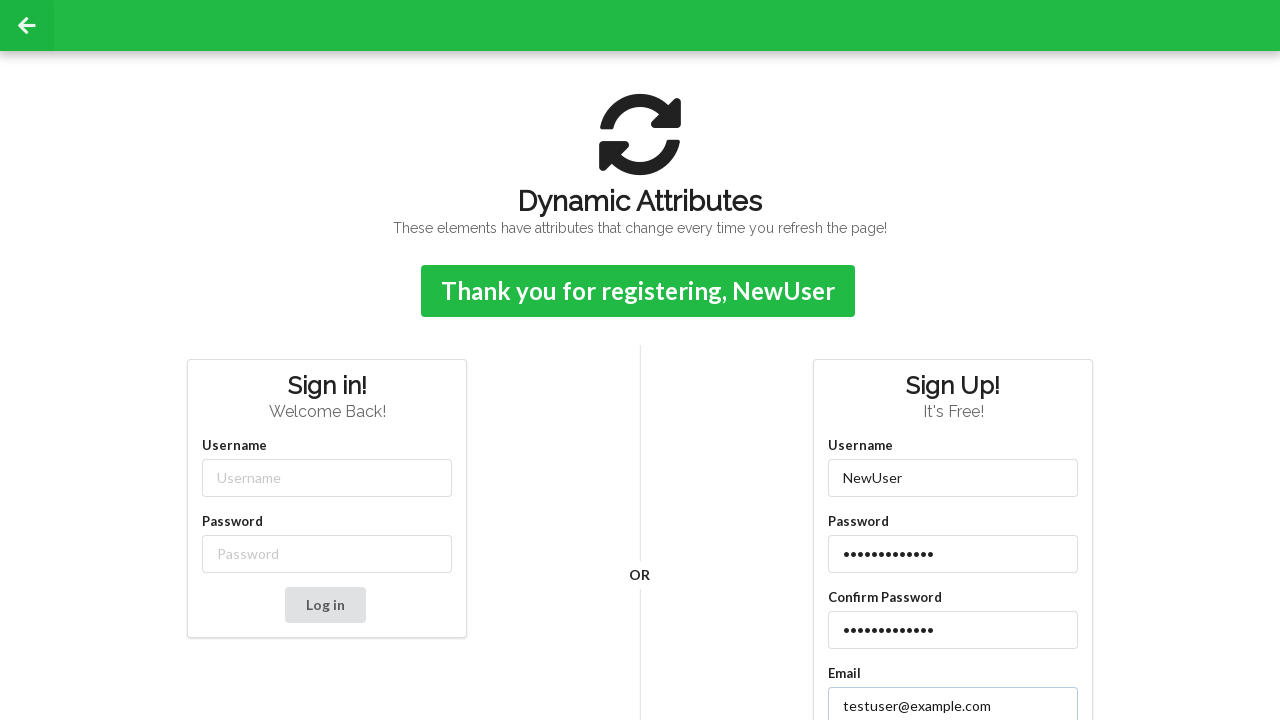

Sign-up confirmation message appeared
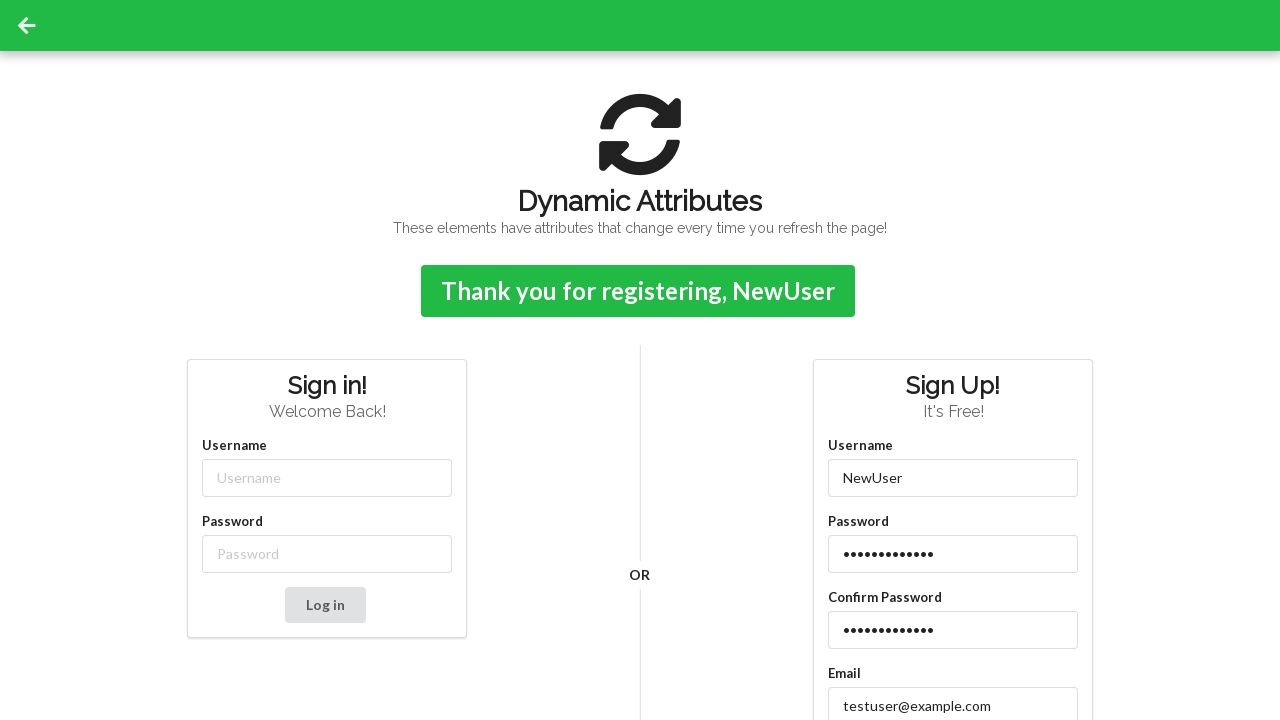

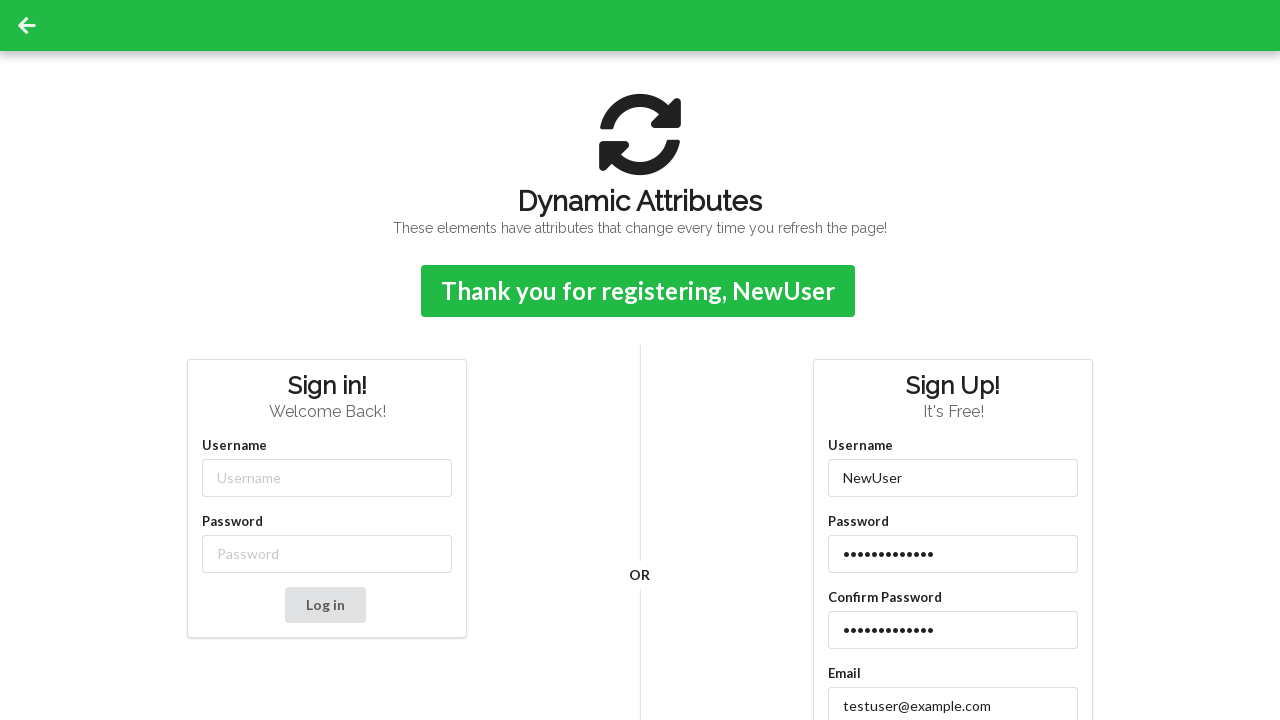